Navigates to an Argentine wine estates category page and verifies that article items are present with proper heading and link structure

Starting URL: https://enolife.com.ar/es/category/fincas/

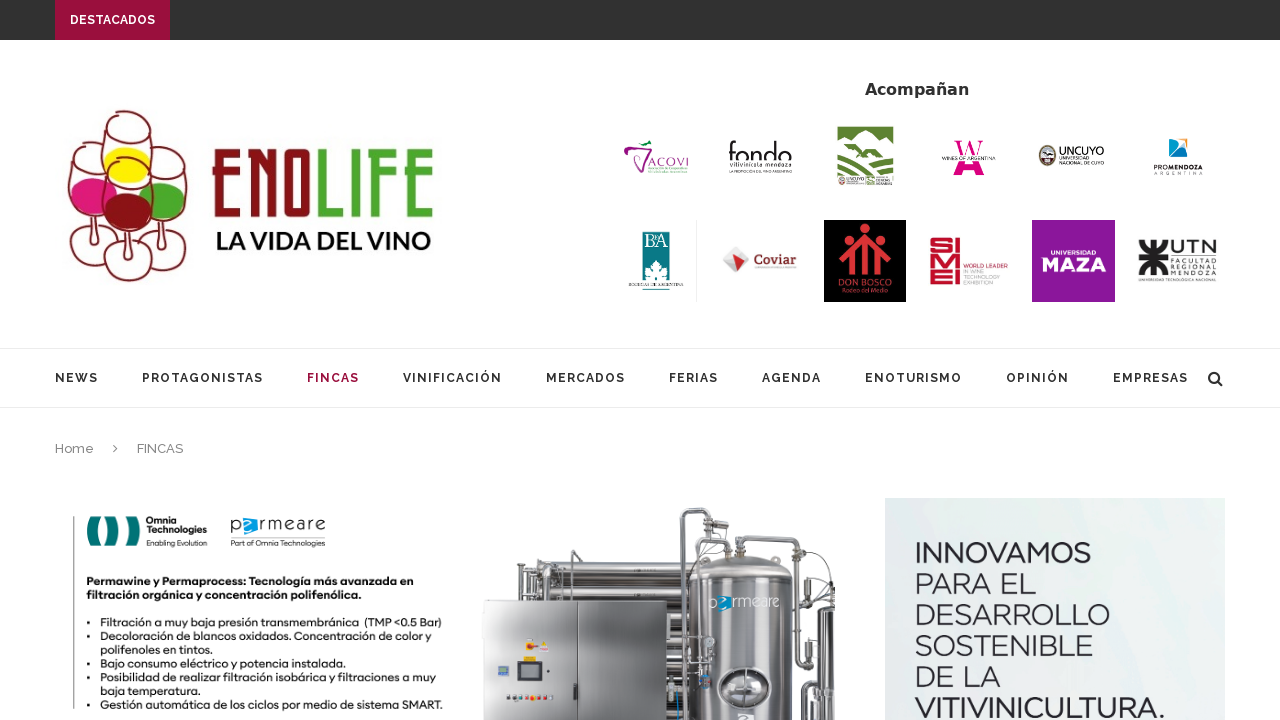

Waited for article items to load on the wine estates category page
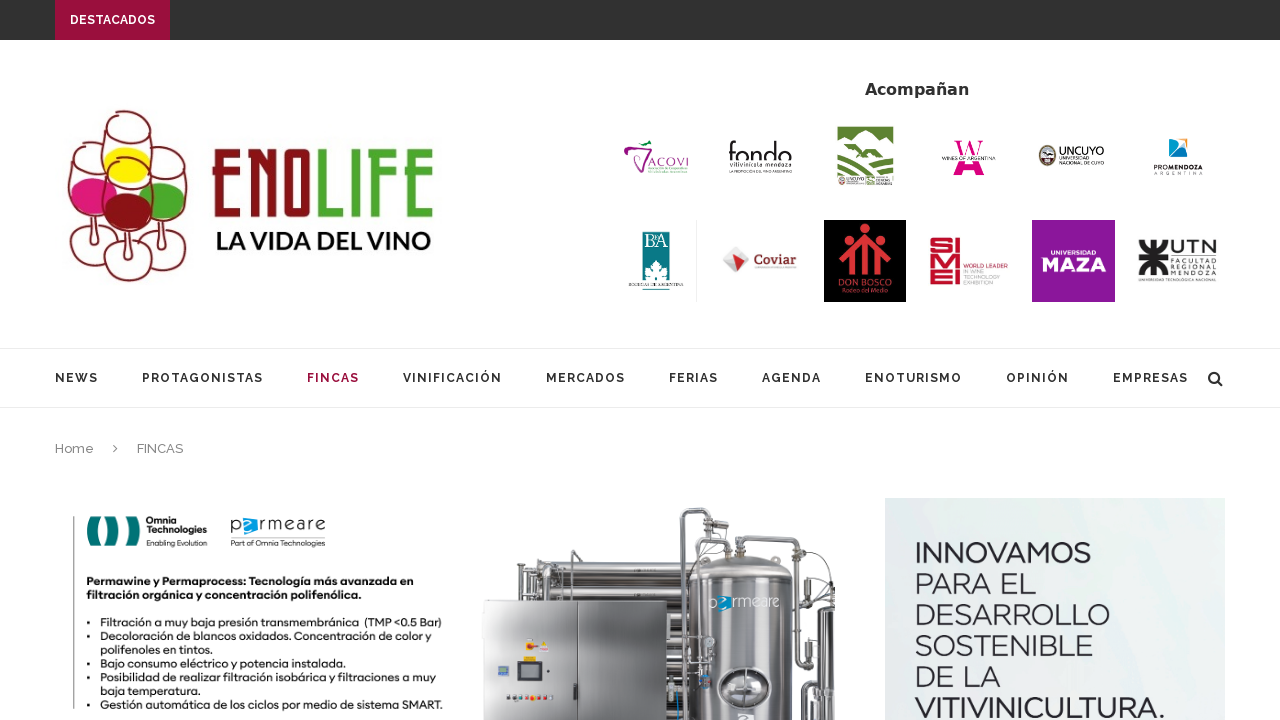

Verified that article items contain headings with links
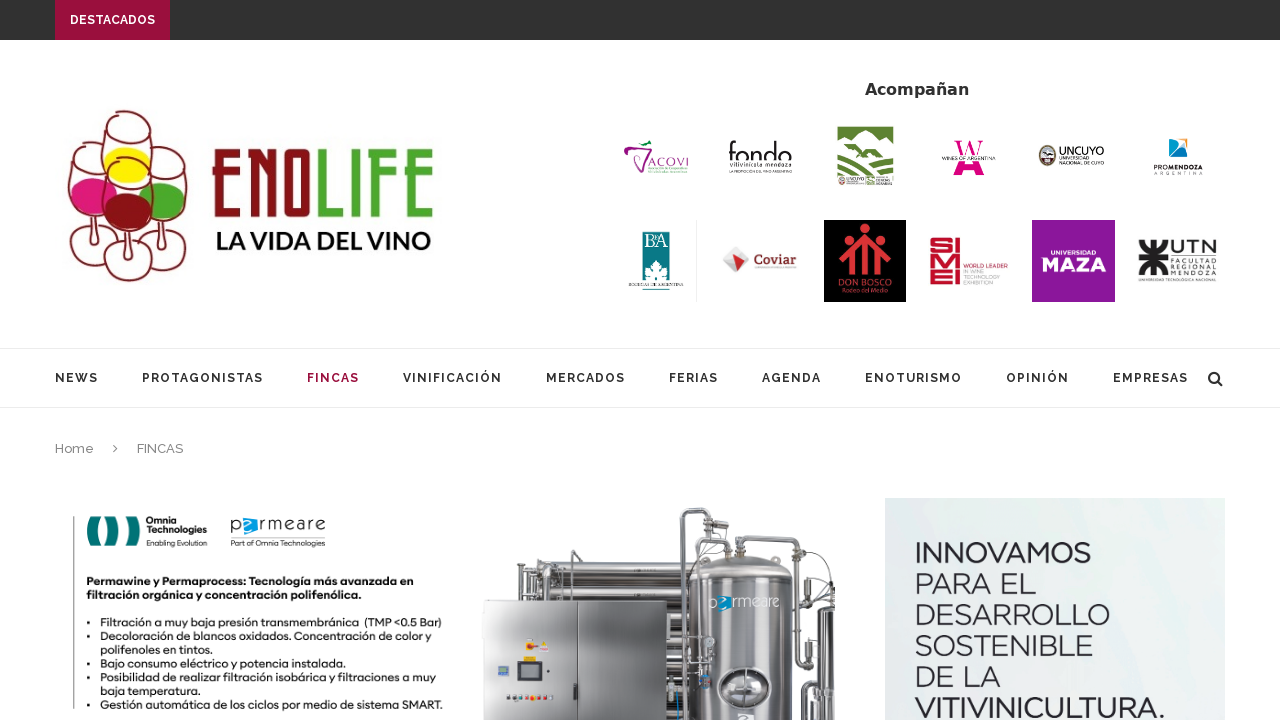

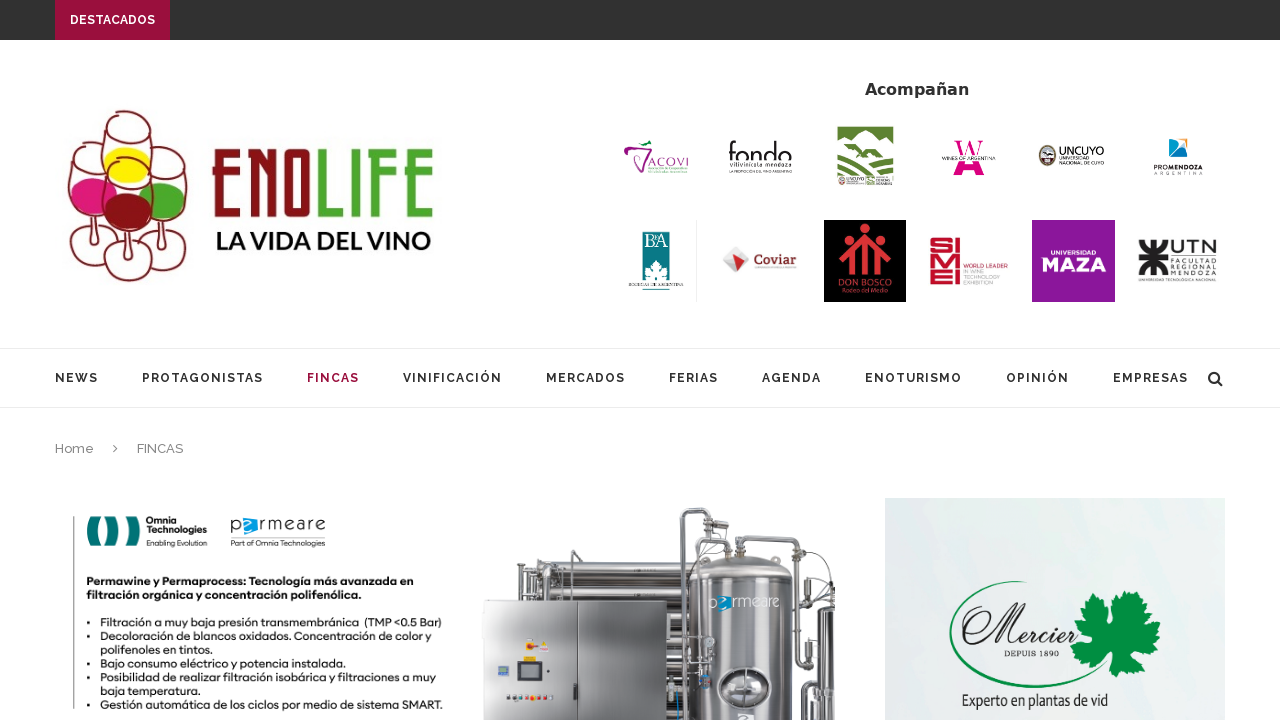